Tests JavaScript confirm alert functionality by clicking a button to trigger a confirm dialog and accepting it

Starting URL: https://v1.training-support.net/selenium/javascript-alerts

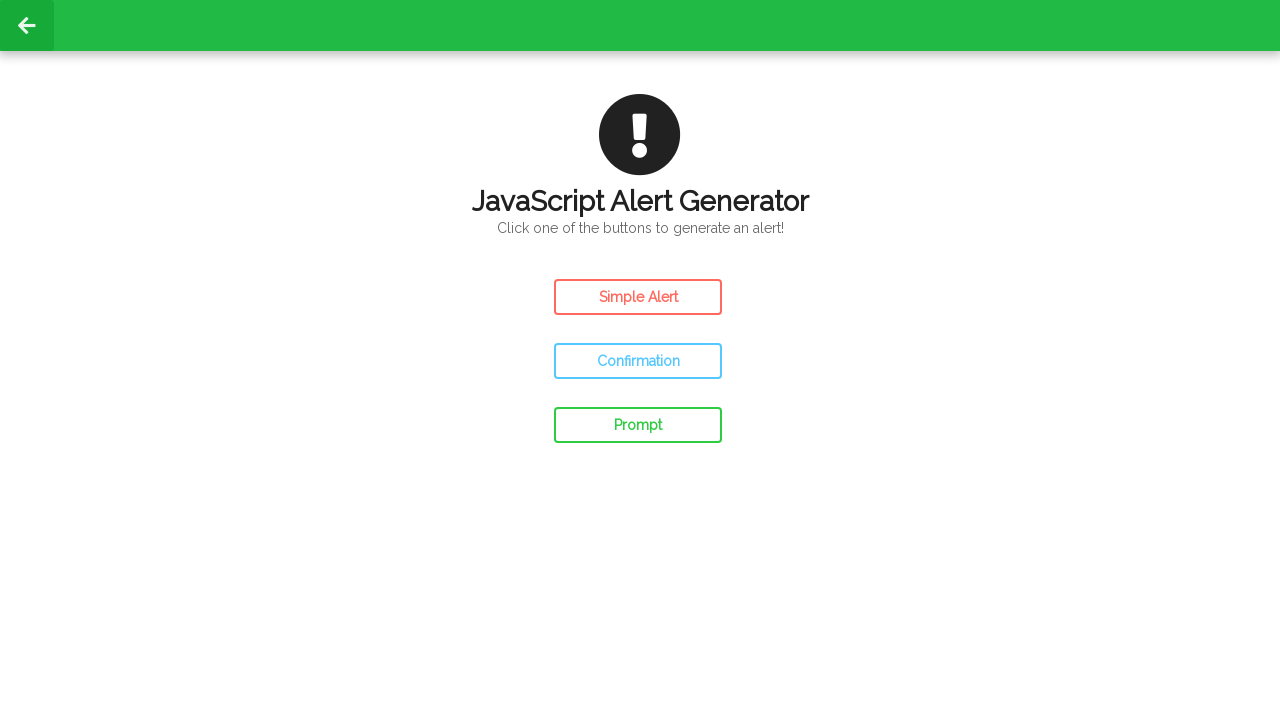

Set up dialog handler to accept confirm alerts
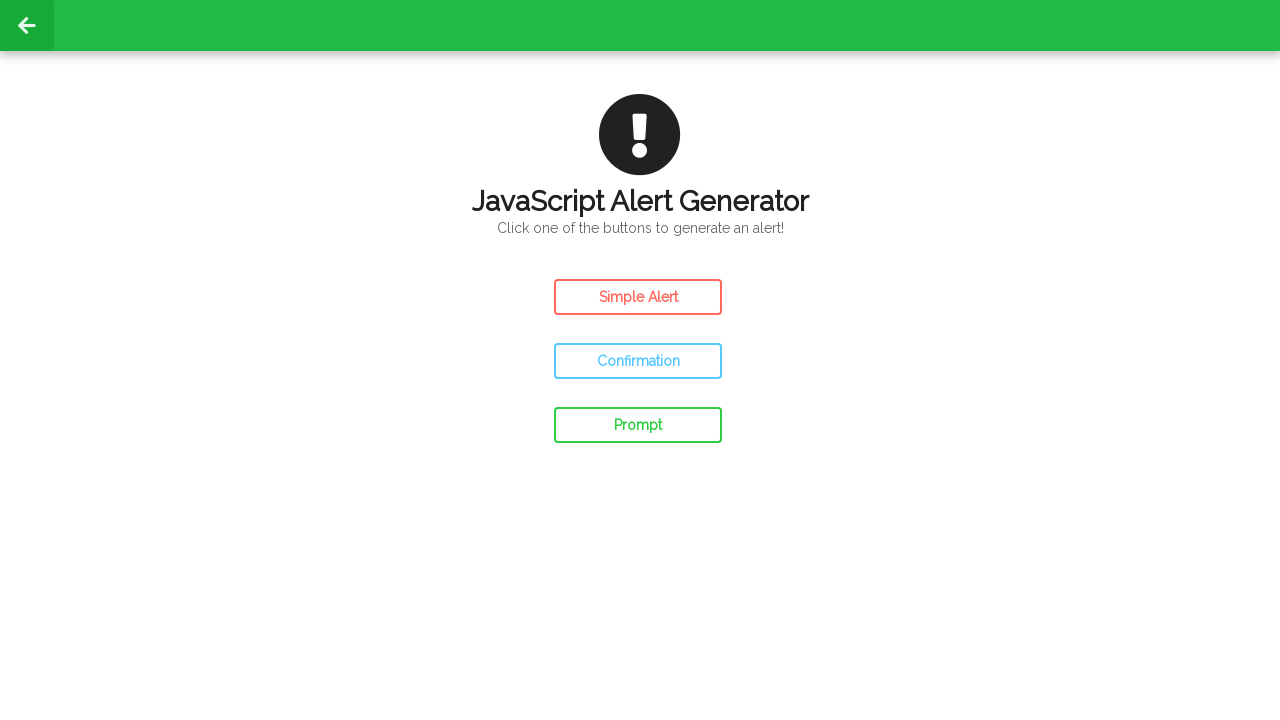

Clicked confirm button to trigger JavaScript confirm dialog at (638, 361) on #confirm
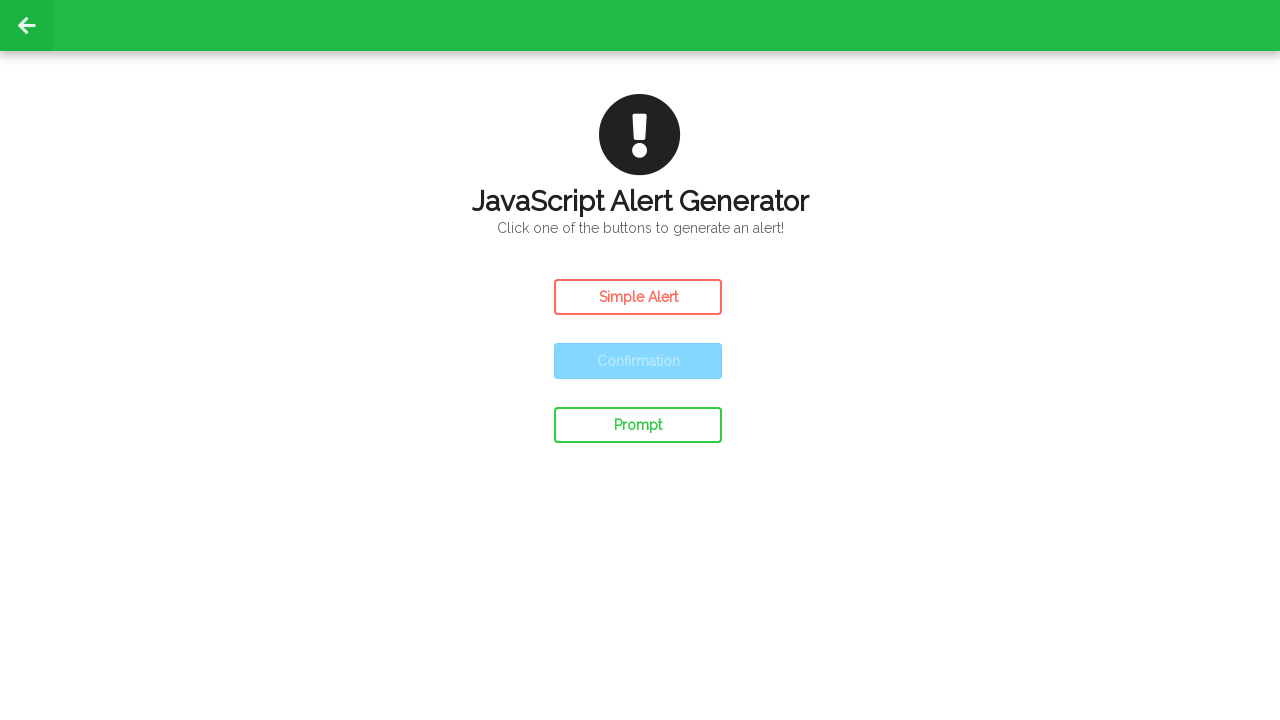

Waited for confirm dialog to be processed
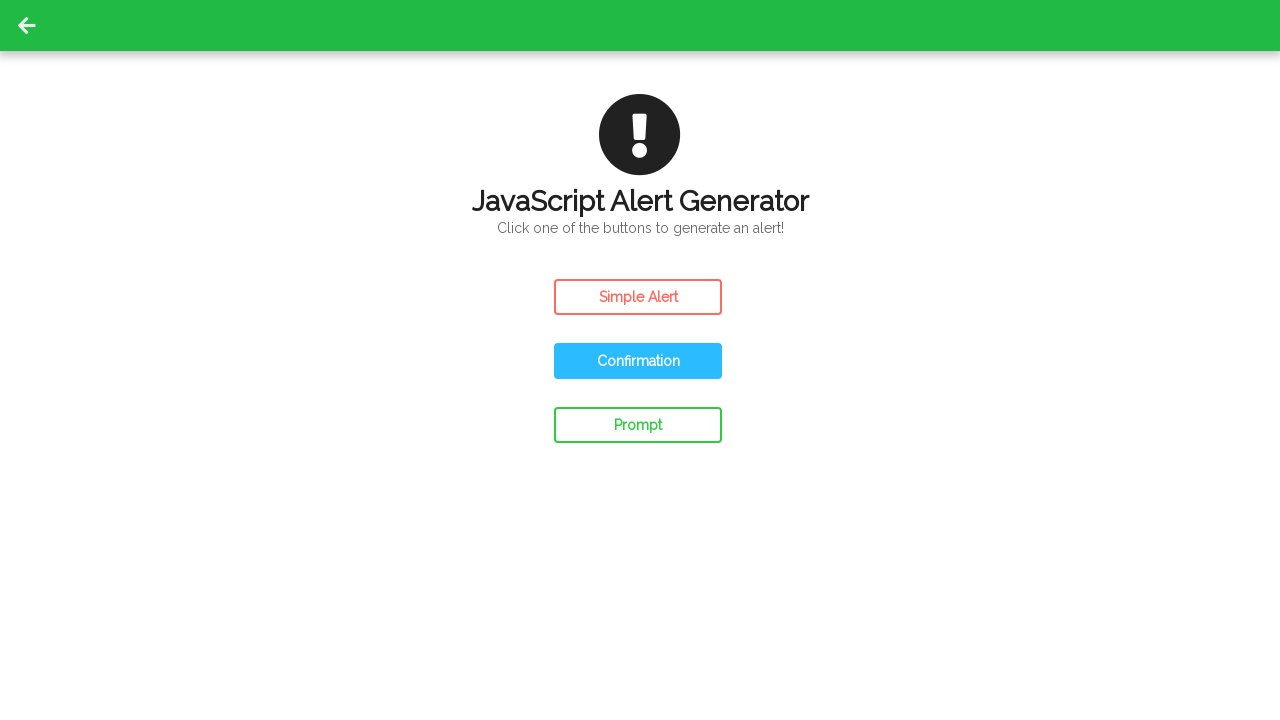

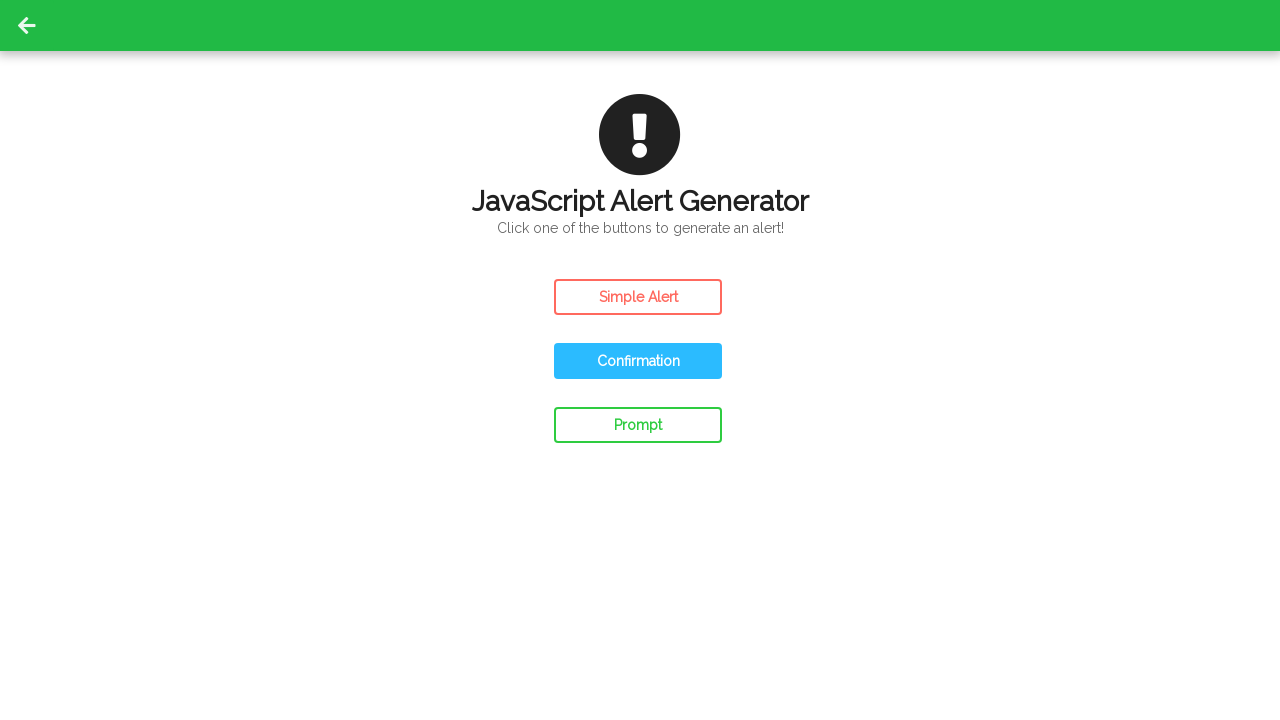